Tests browser window handling functionality by clicking buttons that open new tabs and windows, then switching between them and closing child windows

Starting URL: https://demoqa.com/browser-windows

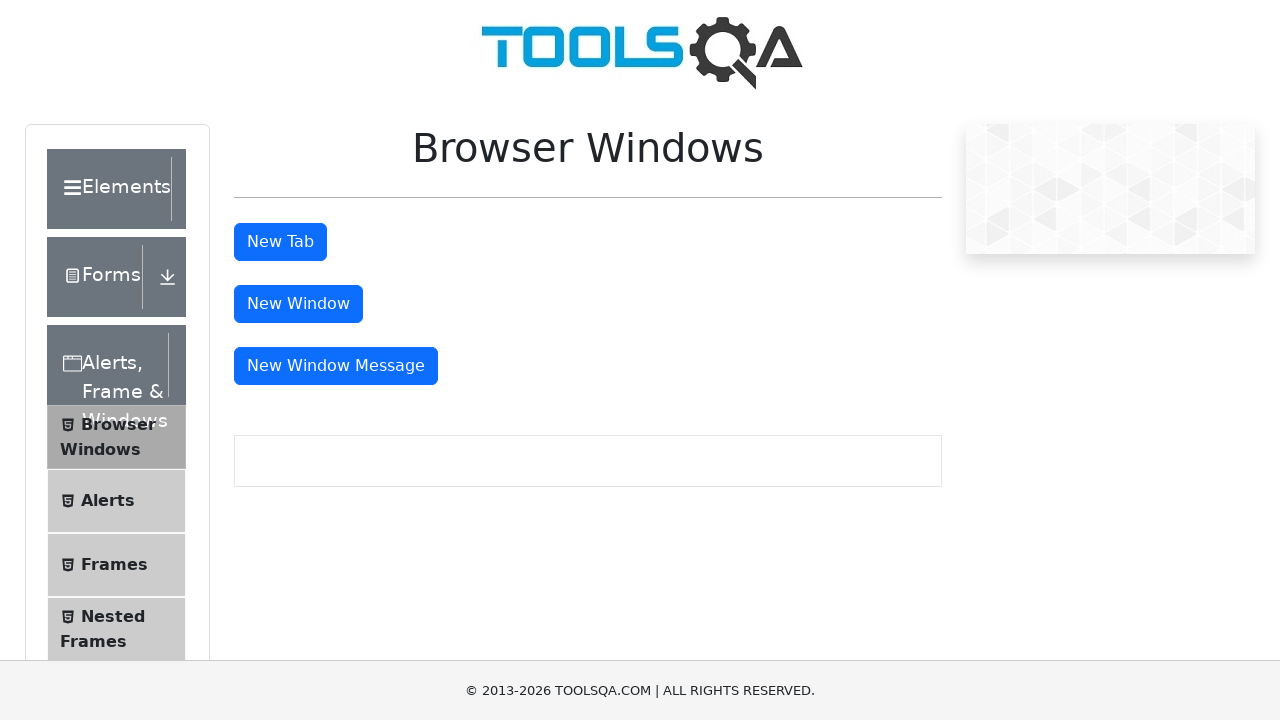

Clicked 'New Tab' button to open a new tab at (280, 242) on #tabButton
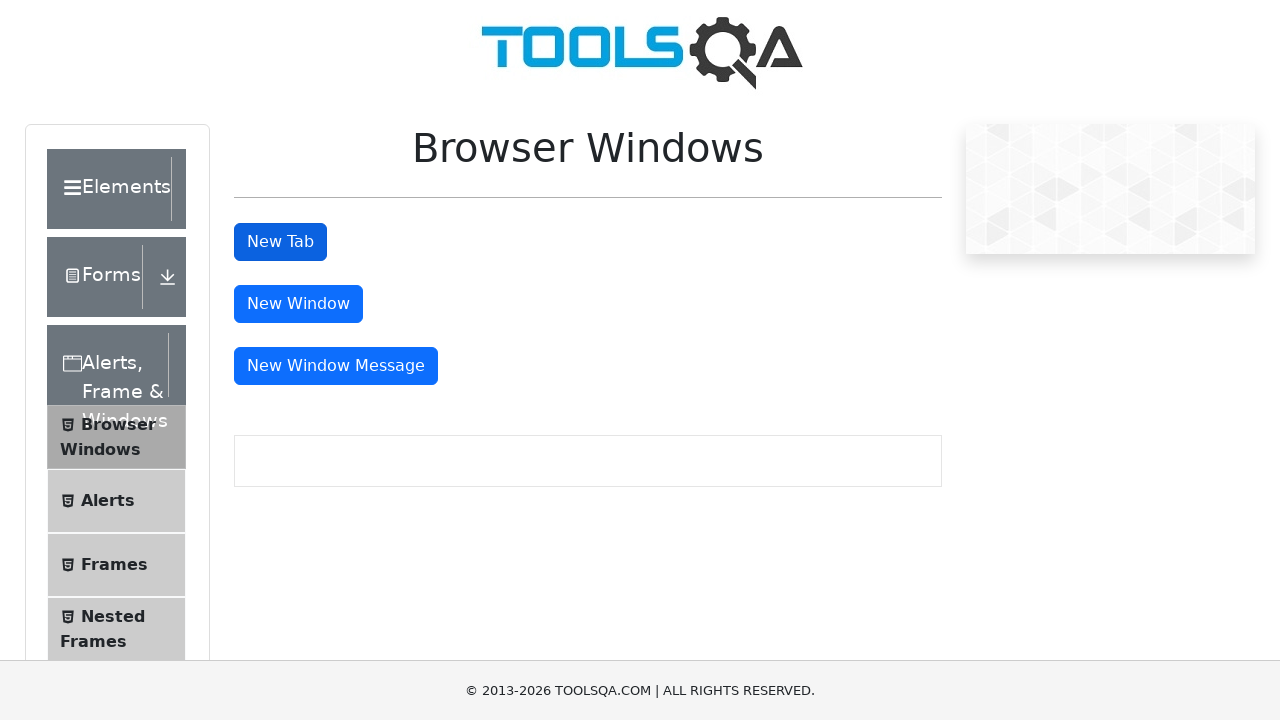

Waited 1500ms for new tab to open
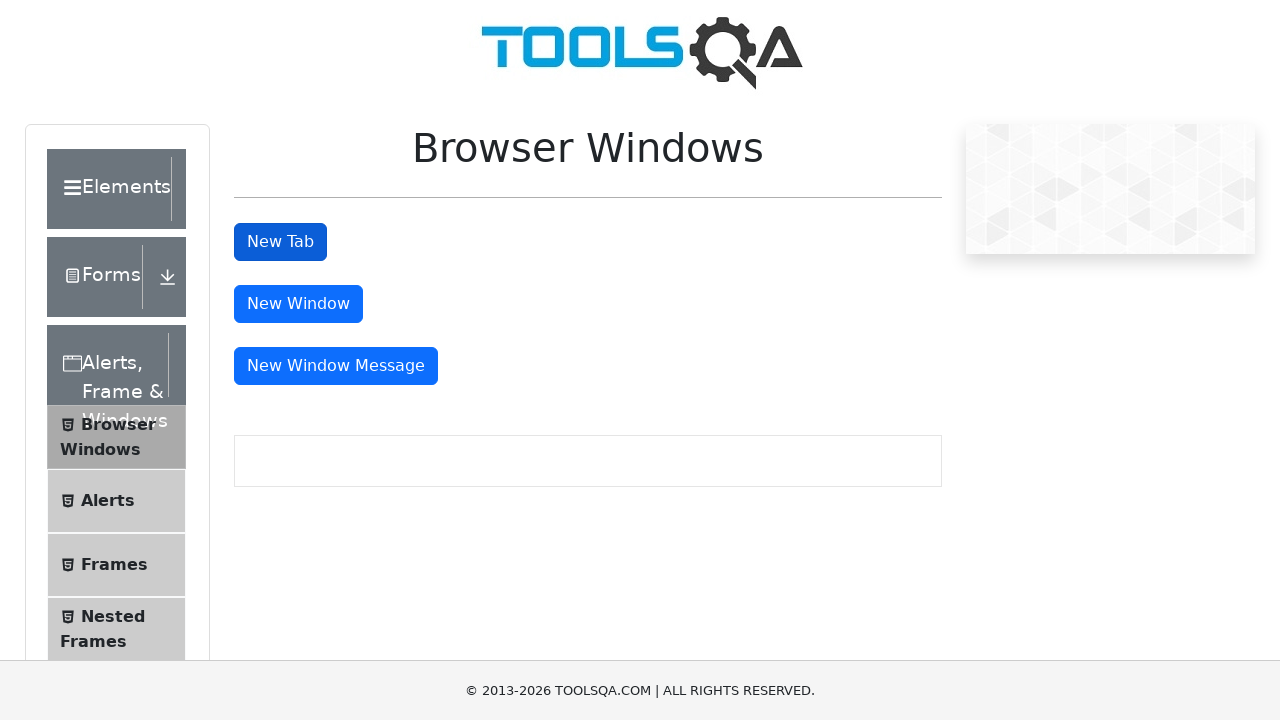

Clicked 'New Window' button to open a new window at (298, 304) on #windowButton
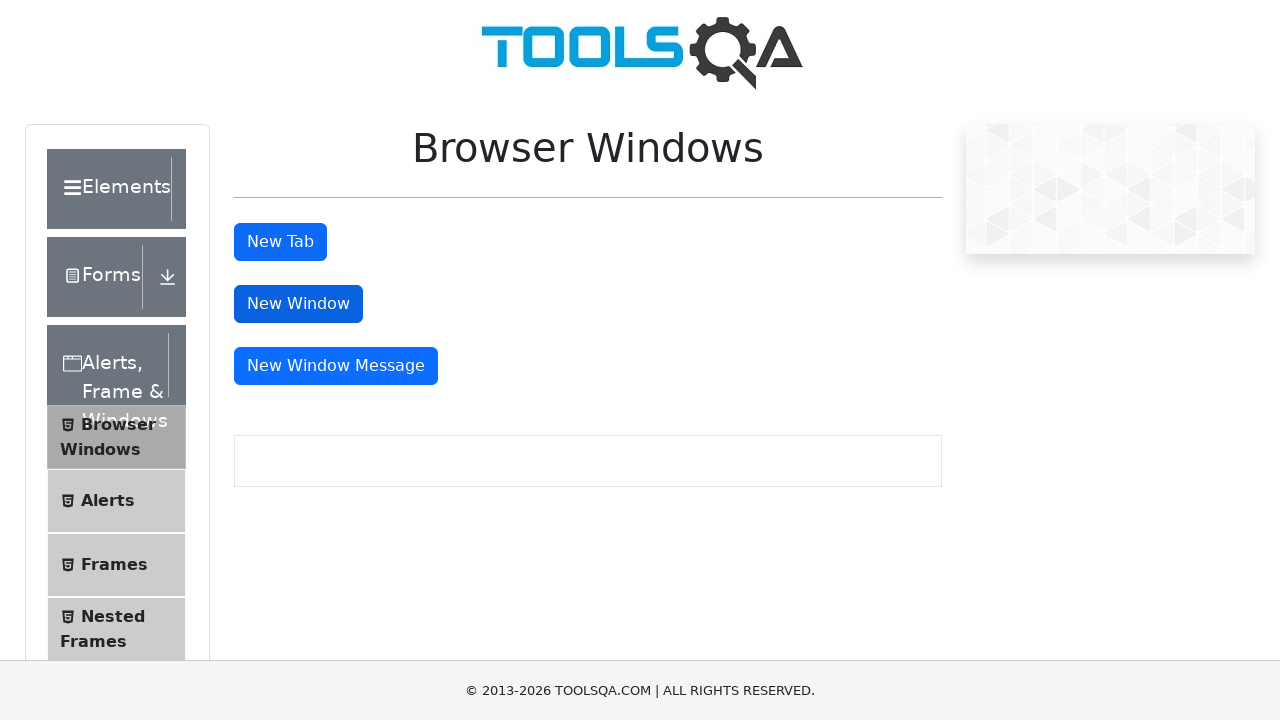

Waited 1500ms for new window to open
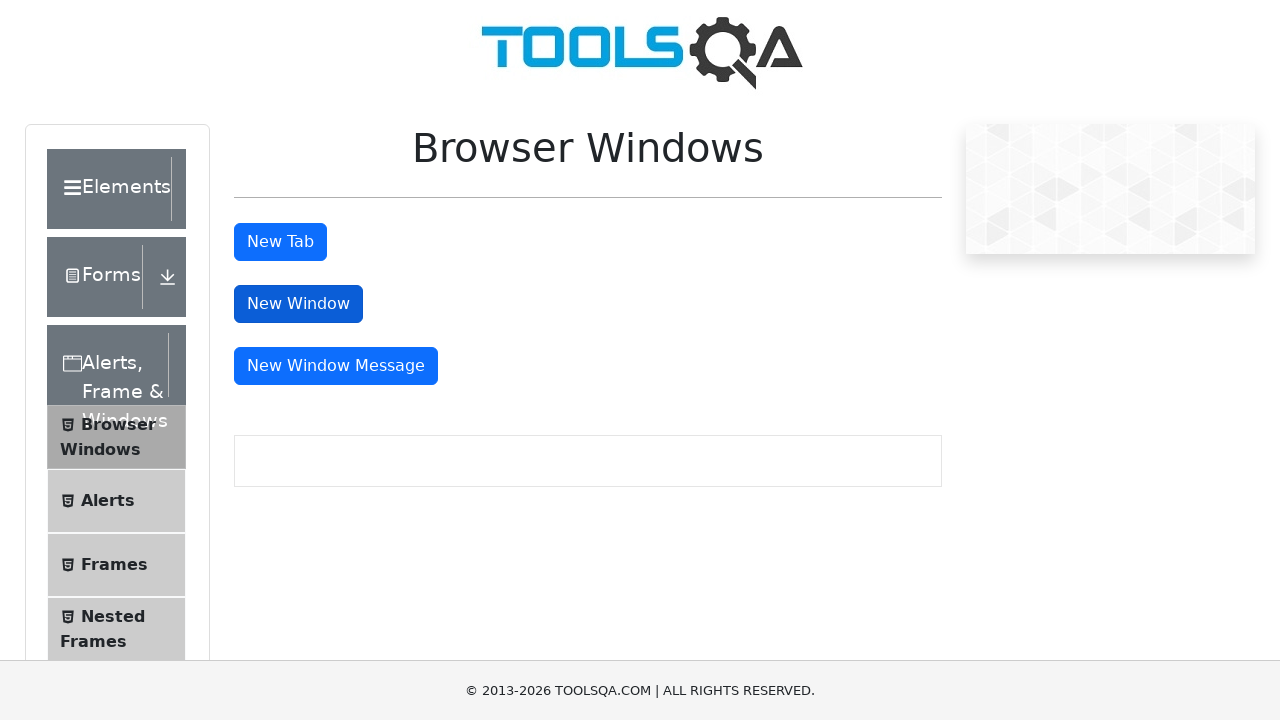

Clicked 'New Window Message' button to open a window with a message at (336, 366) on #messageWindowButton
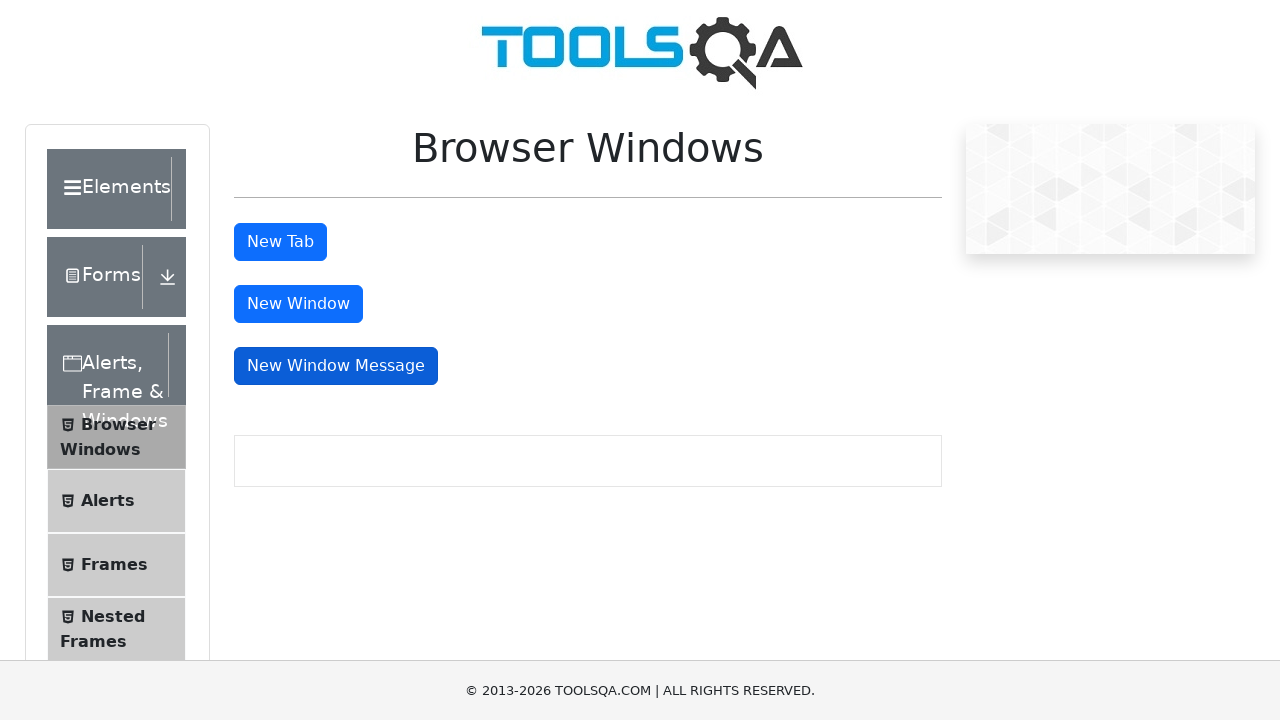

Waited 1500ms for message window to open
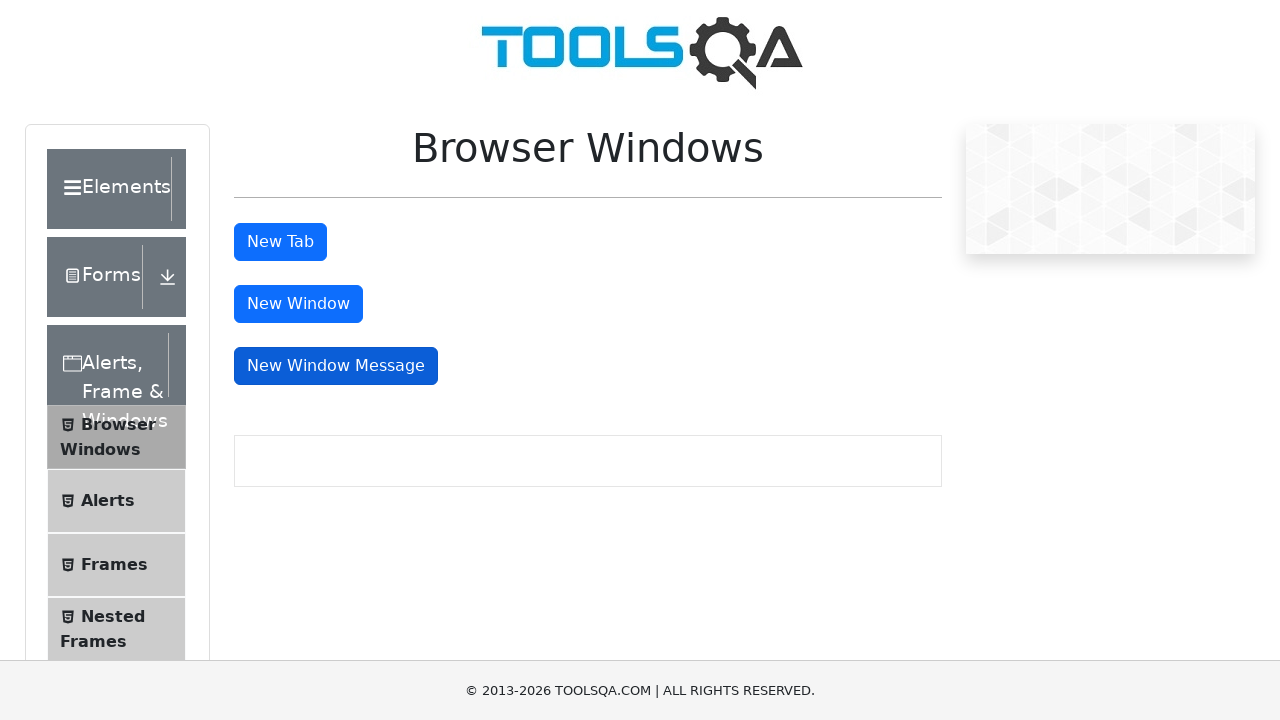

Closed child window/tab
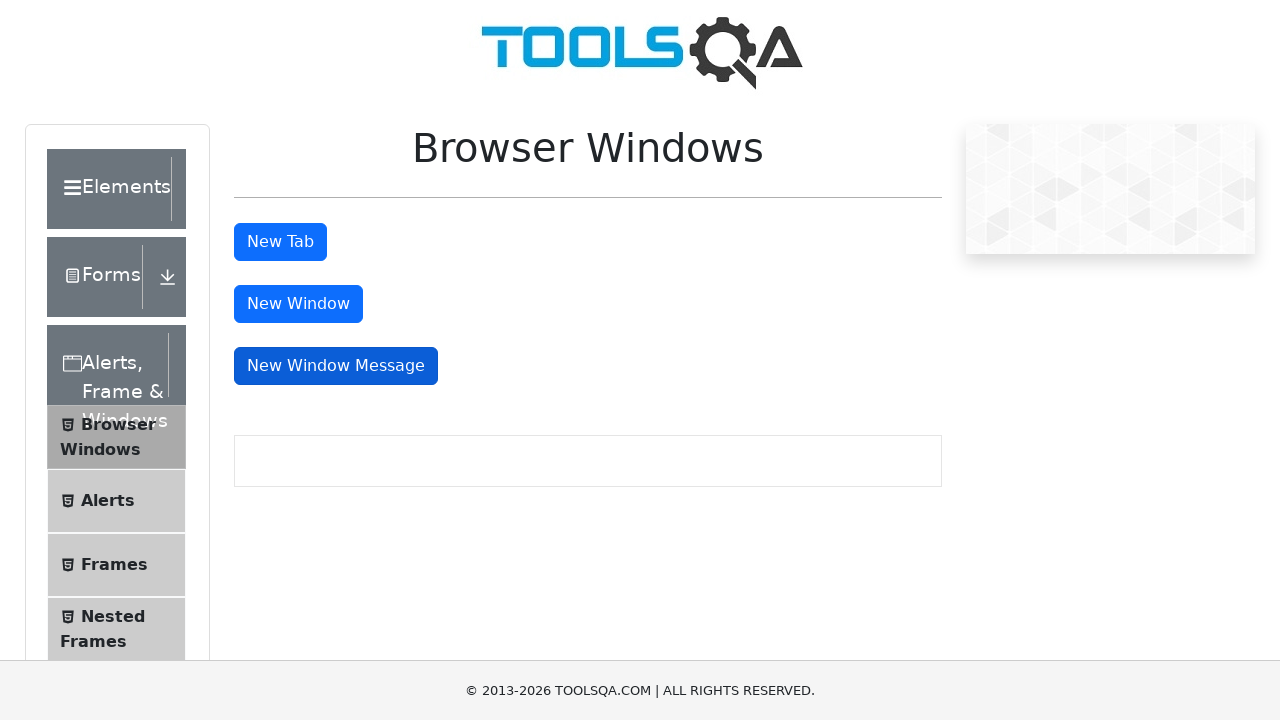

Closed child window/tab
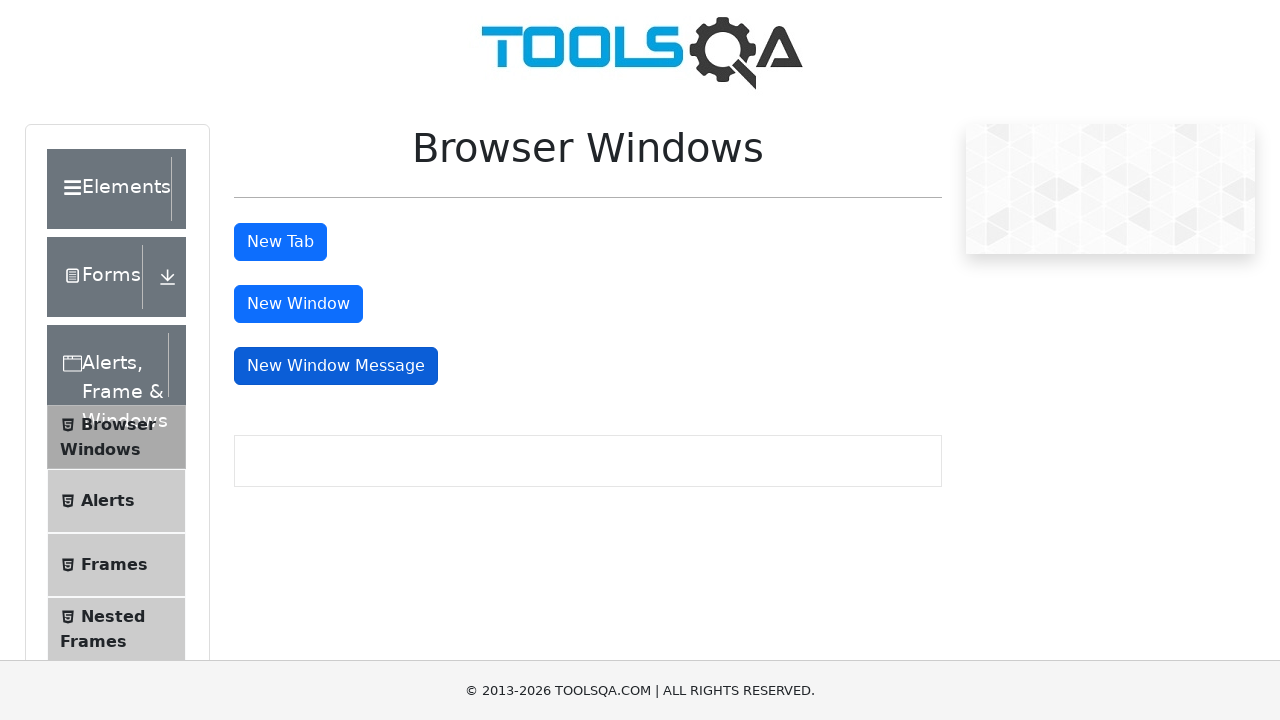

Closed child window/tab
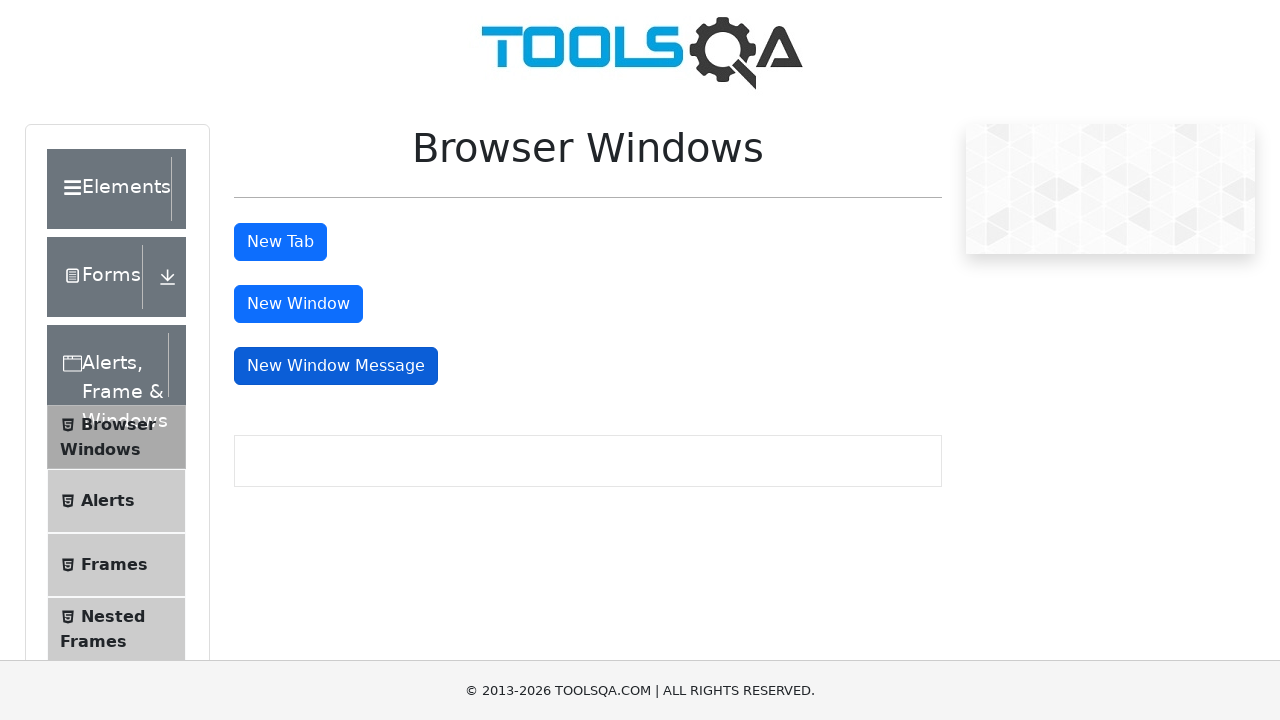

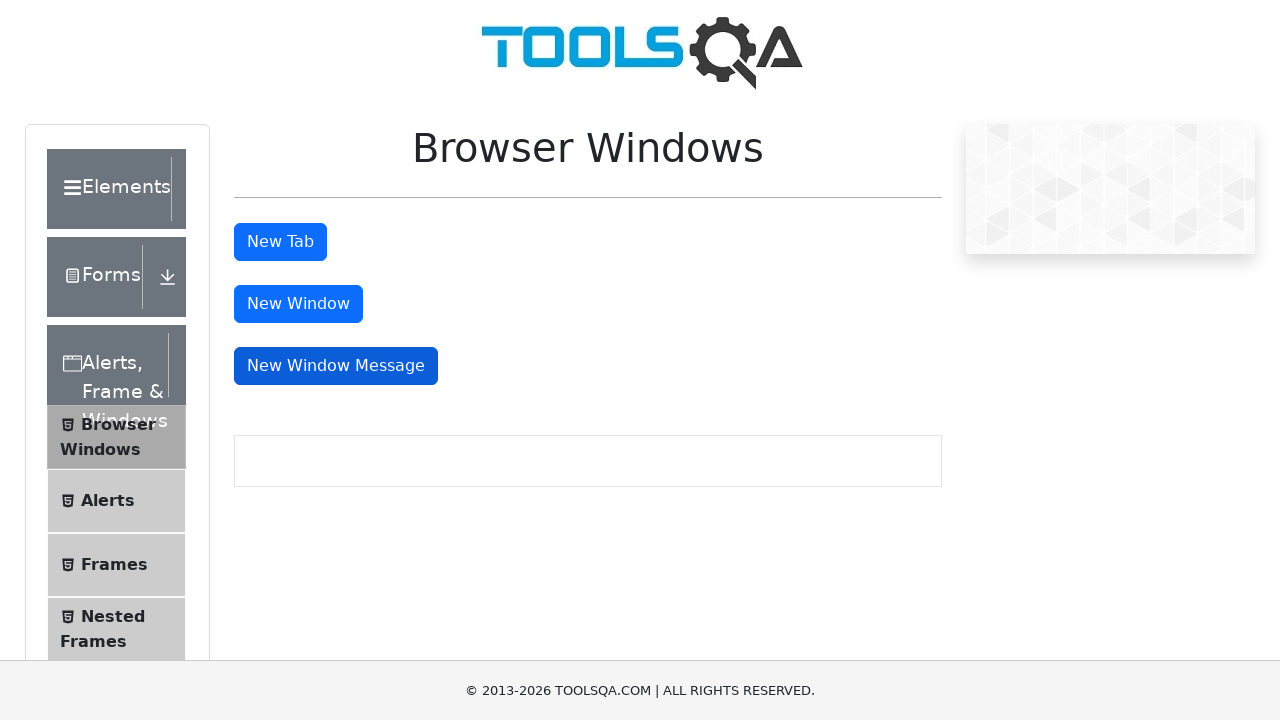